Tests form interactions on a practice site including filling login form, triggering password reset flow, filling reset form fields (name, email, phone), and then completing the login flow with checkbox selection.

Starting URL: https://rahulshettyacademy.com/locatorspractice/

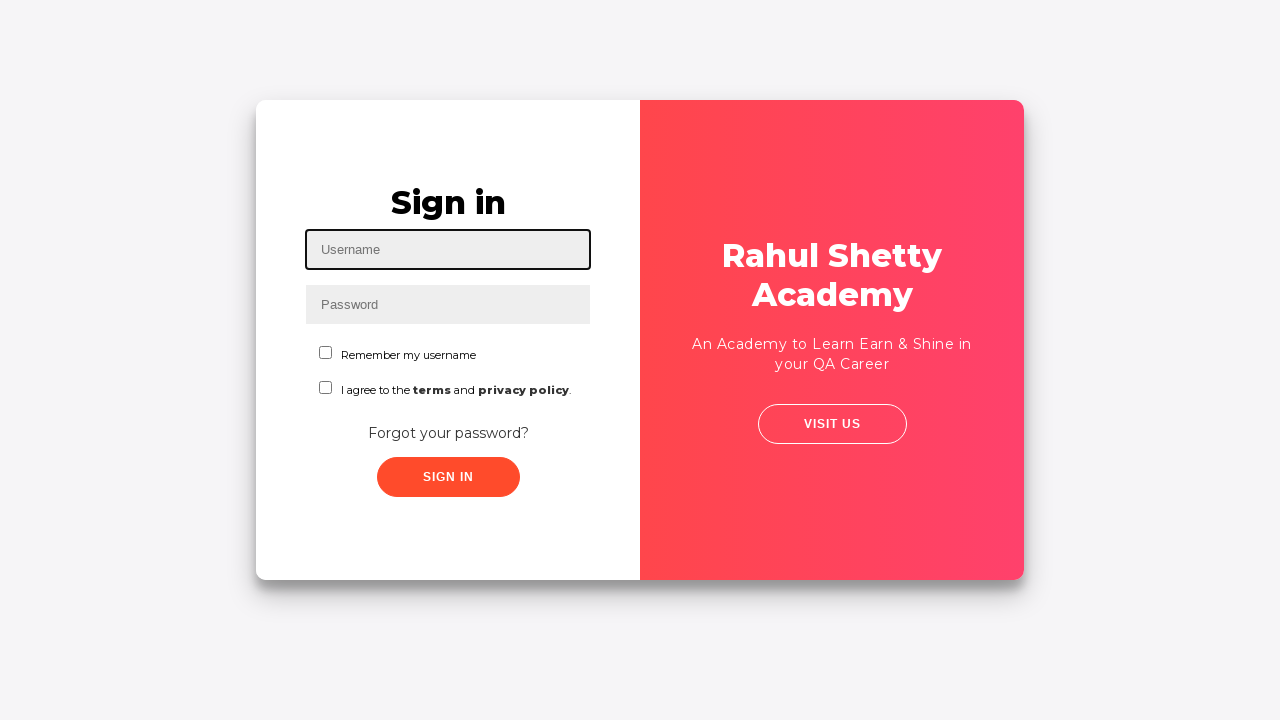

Filled username field with 'Dibyansh' on #inputUsername
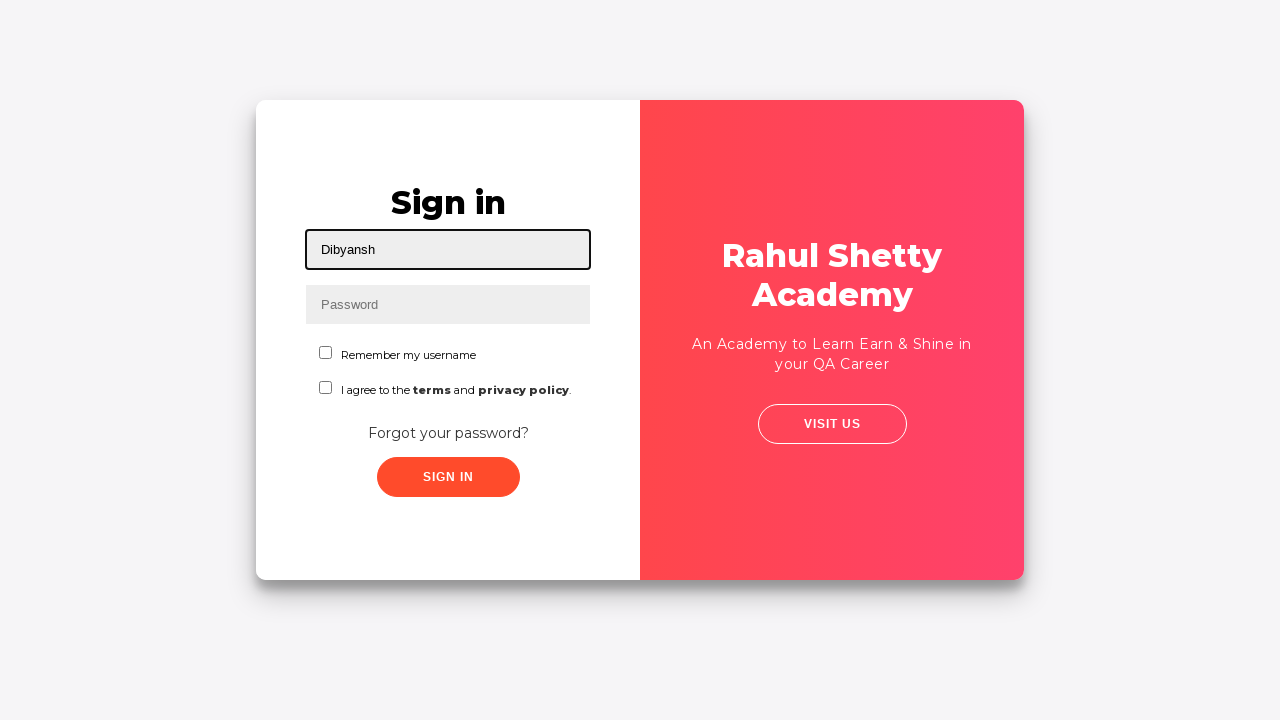

Filled password field with 'Dibyansh@1998' on input[name='inputPassword']
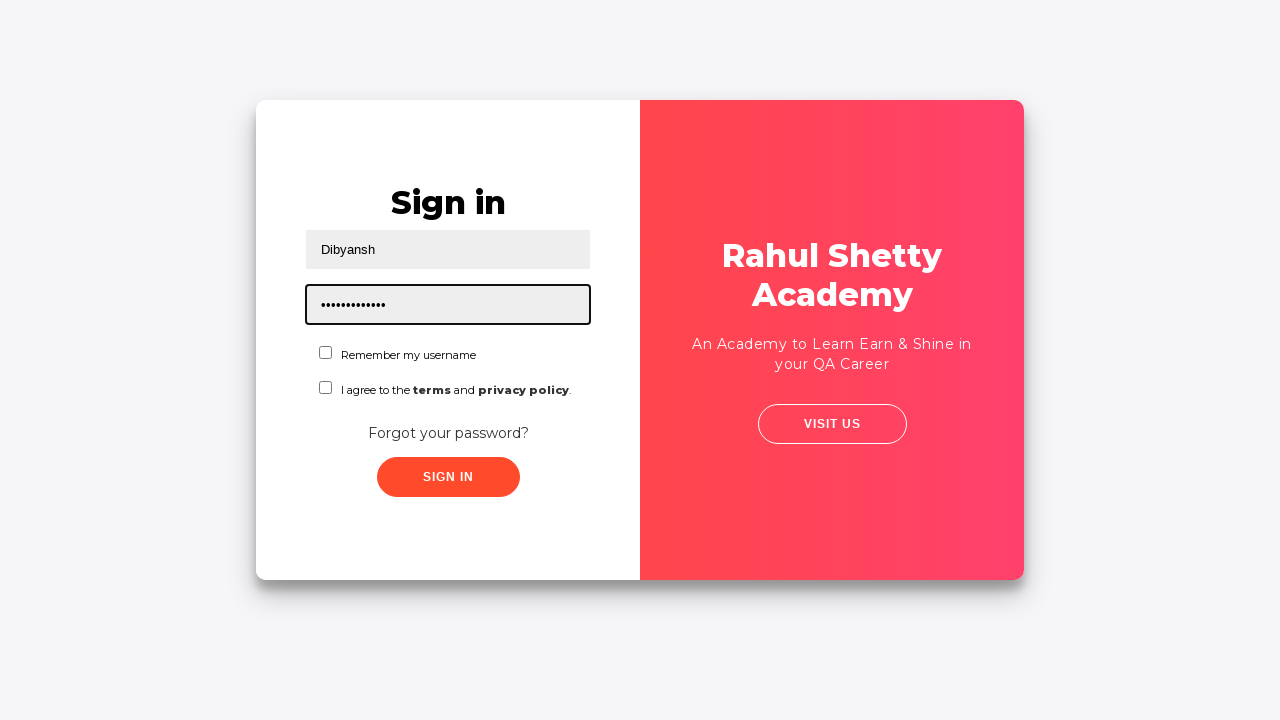

Clicked sign in button at (448, 477) on .signInBtn
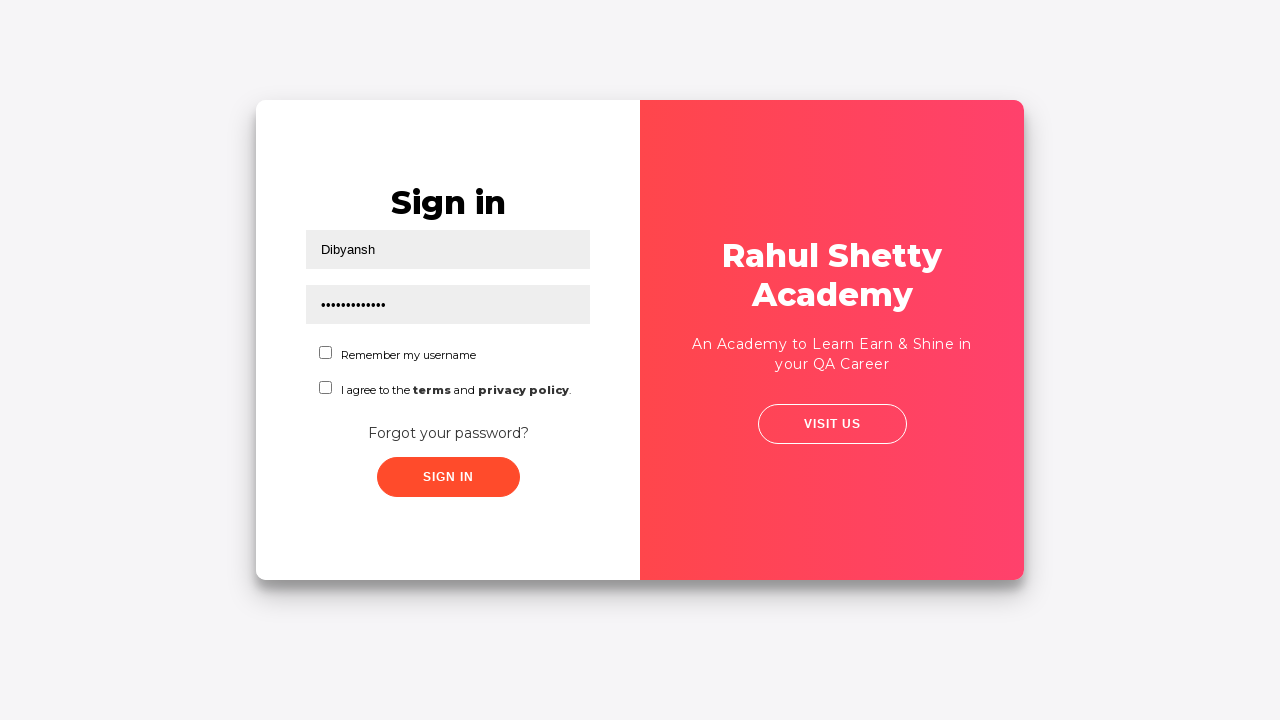

Error message appeared on login attempt
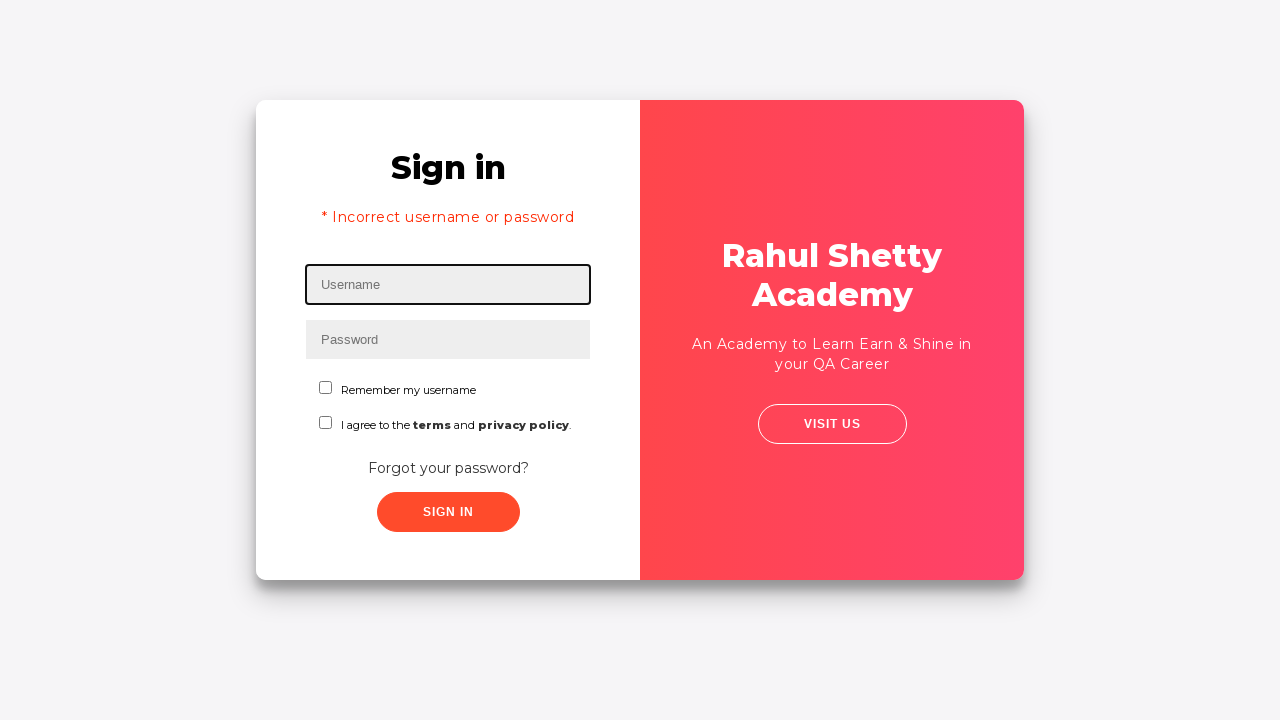

Clicked 'Forgot your password?' link to trigger password reset flow at (448, 468) on text=Forgot your password?
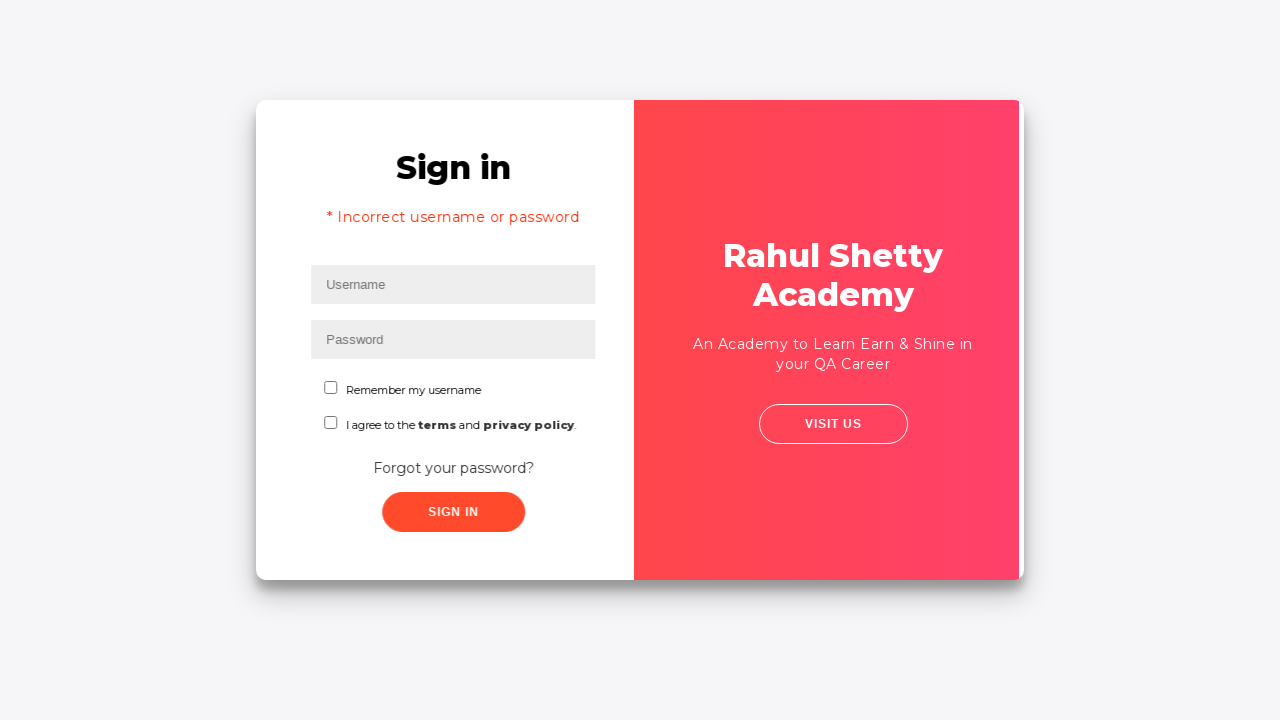

Waited for reset form to load
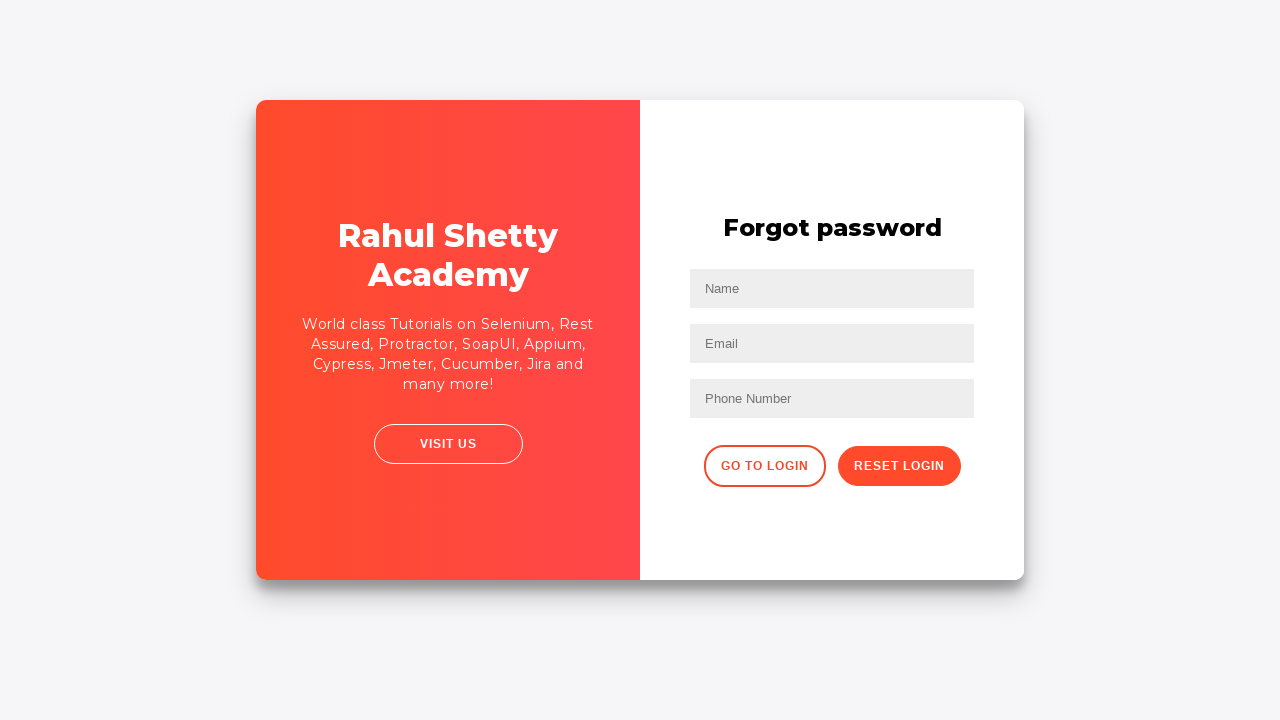

Filled name field with 'Ishu Verma' on input[placeholder='Name']
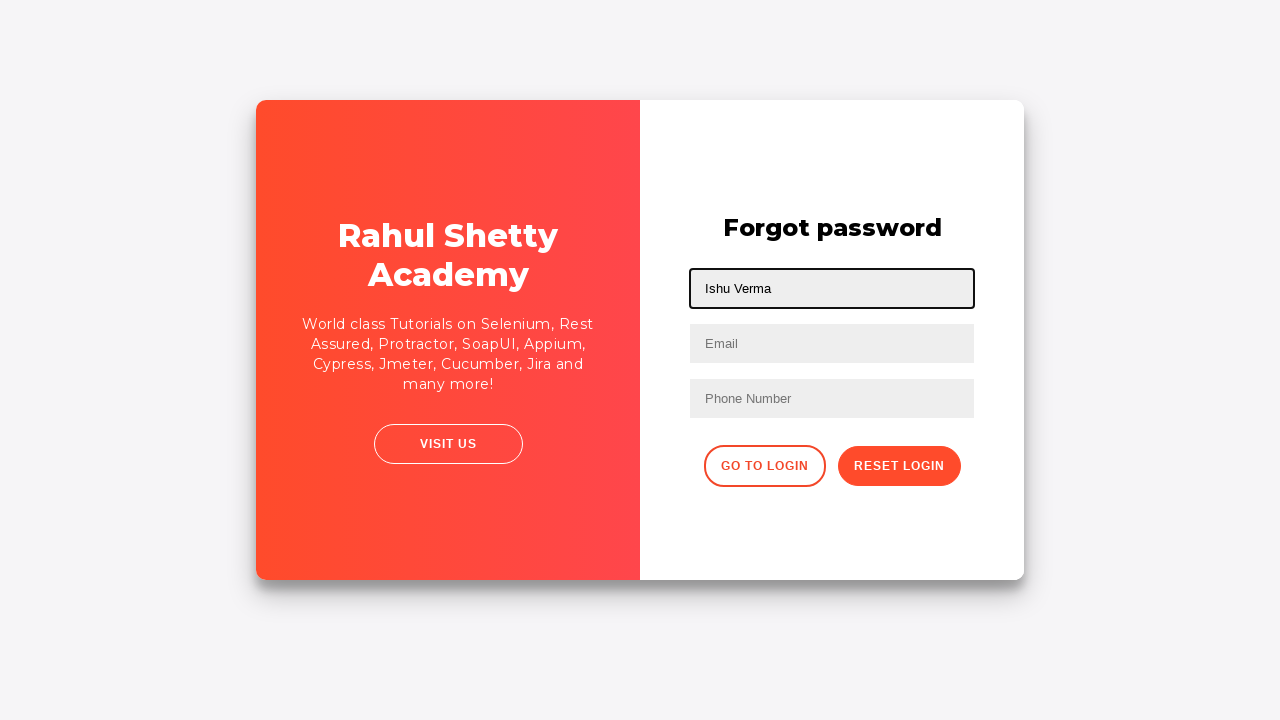

Filled email field with 'Ishu@gmail.com' on input[placeholder='Email']
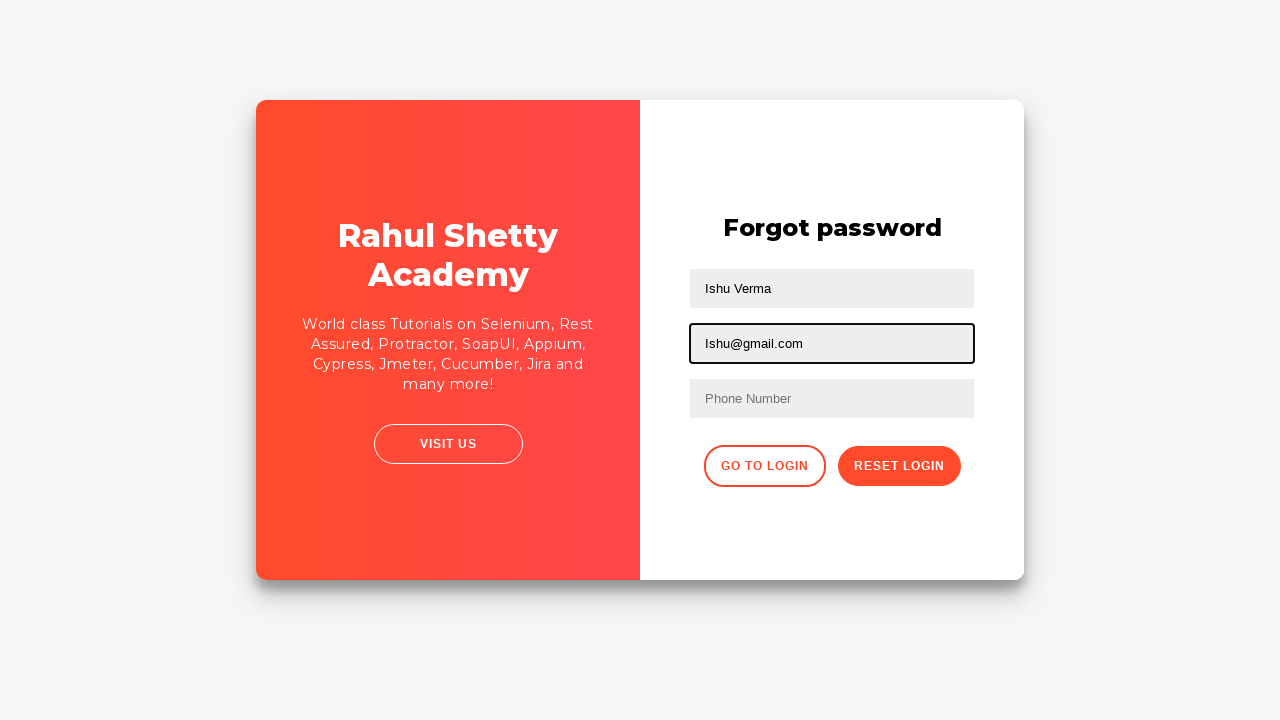

Cleared email field on input[placeholder='Email']
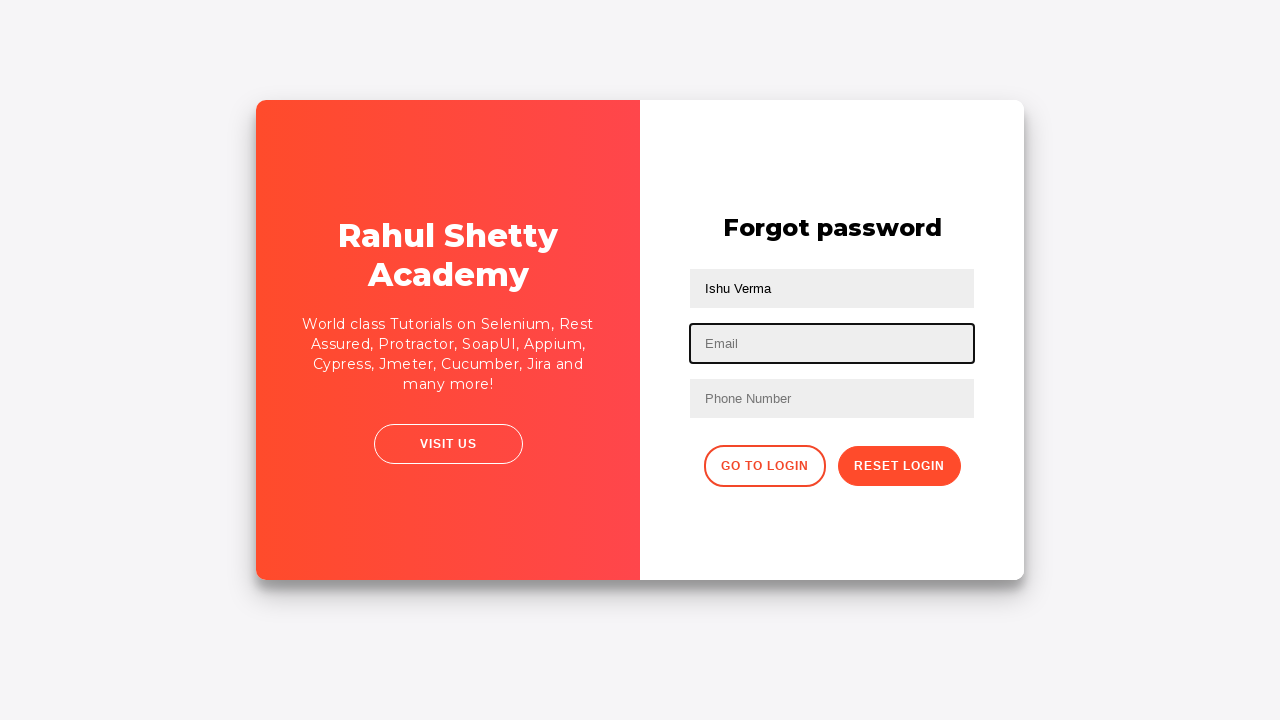

Filled email field with 'dibaynsh.verma@gmail.com' on input[placeholder='Email']
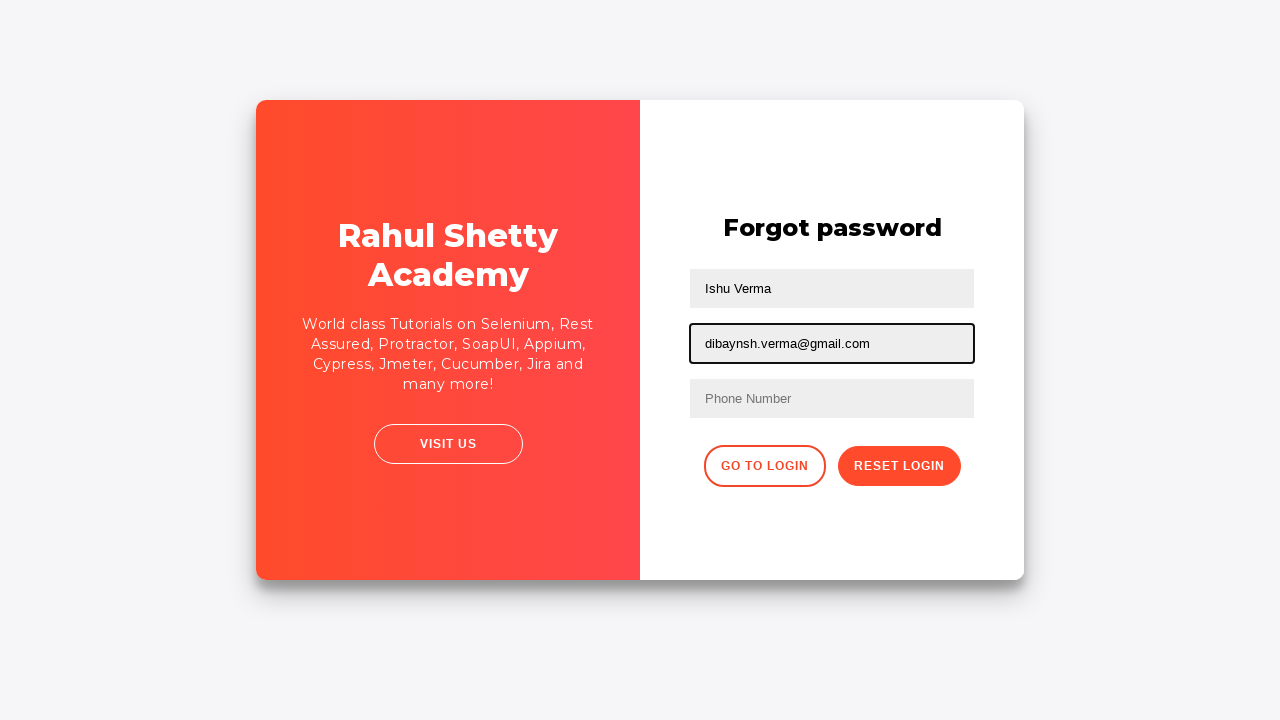

Filled phone number field with '6394127923' on input[placeholder='Phone Number']
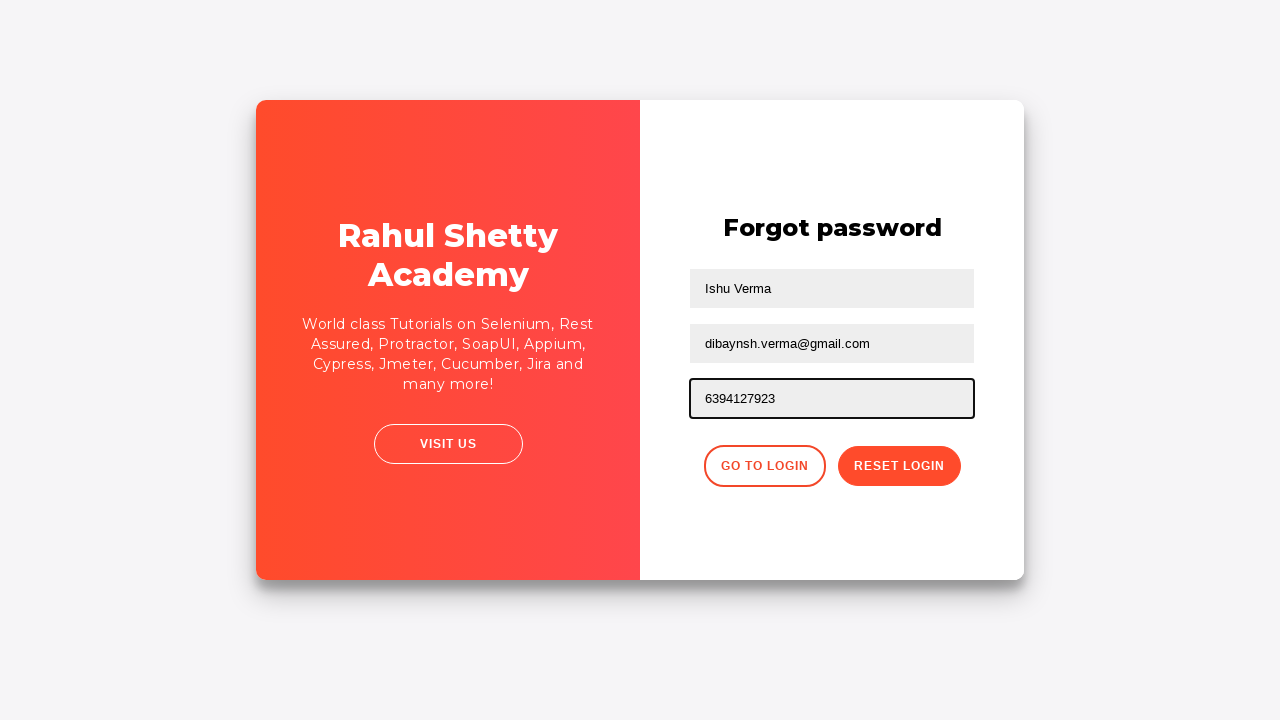

Clicked reset password button at (899, 466) on button.reset-pwd-btn
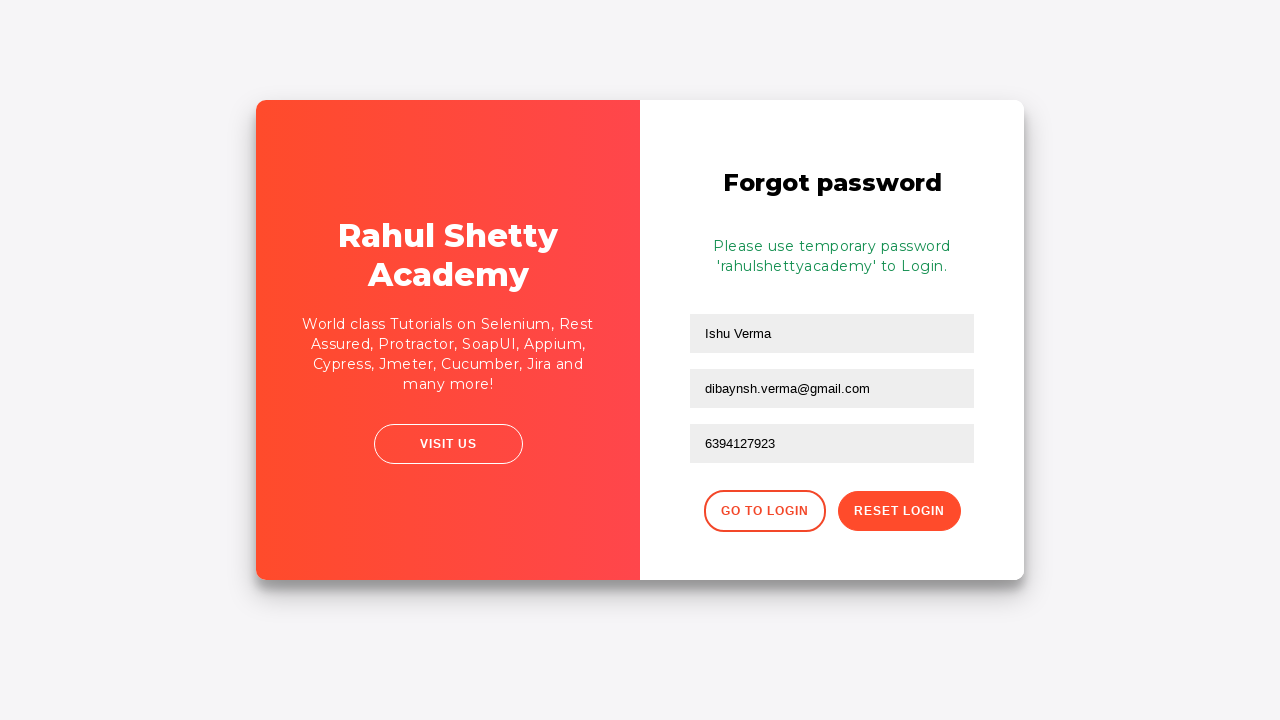

Password reset confirmation message appeared
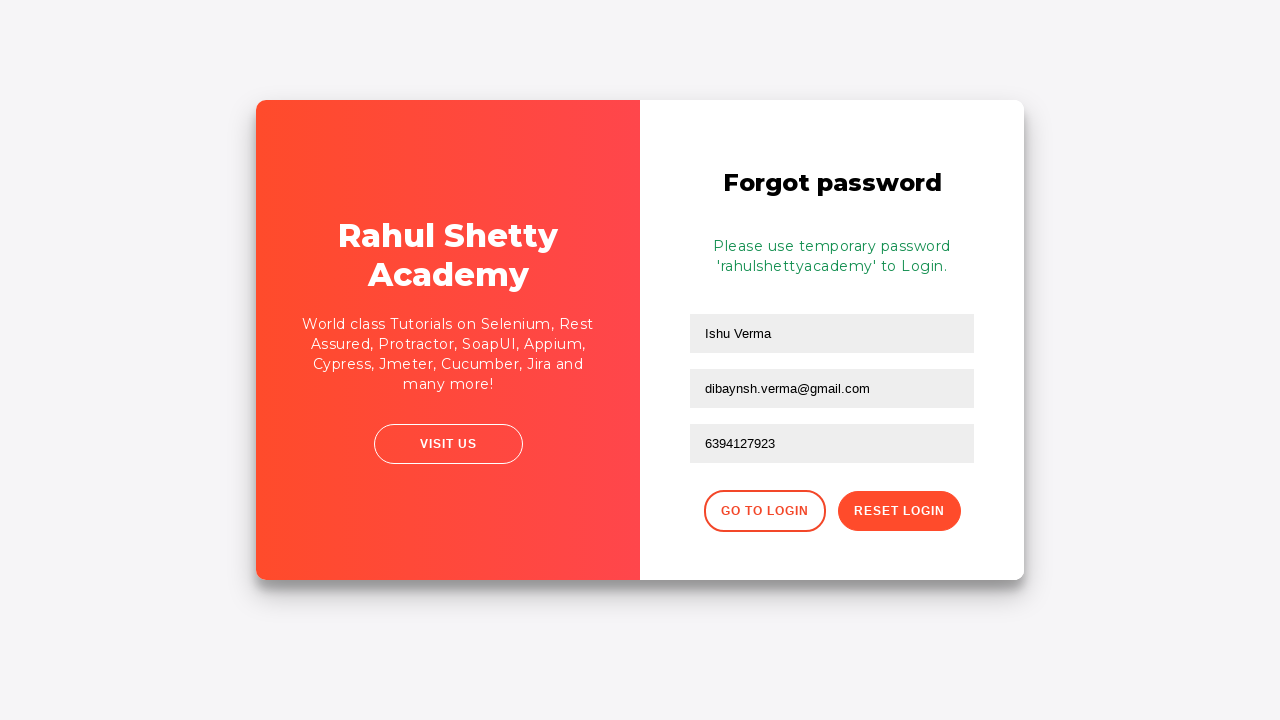

Clicked 'Go to Login' button at (764, 511) on .go-to-login-btn
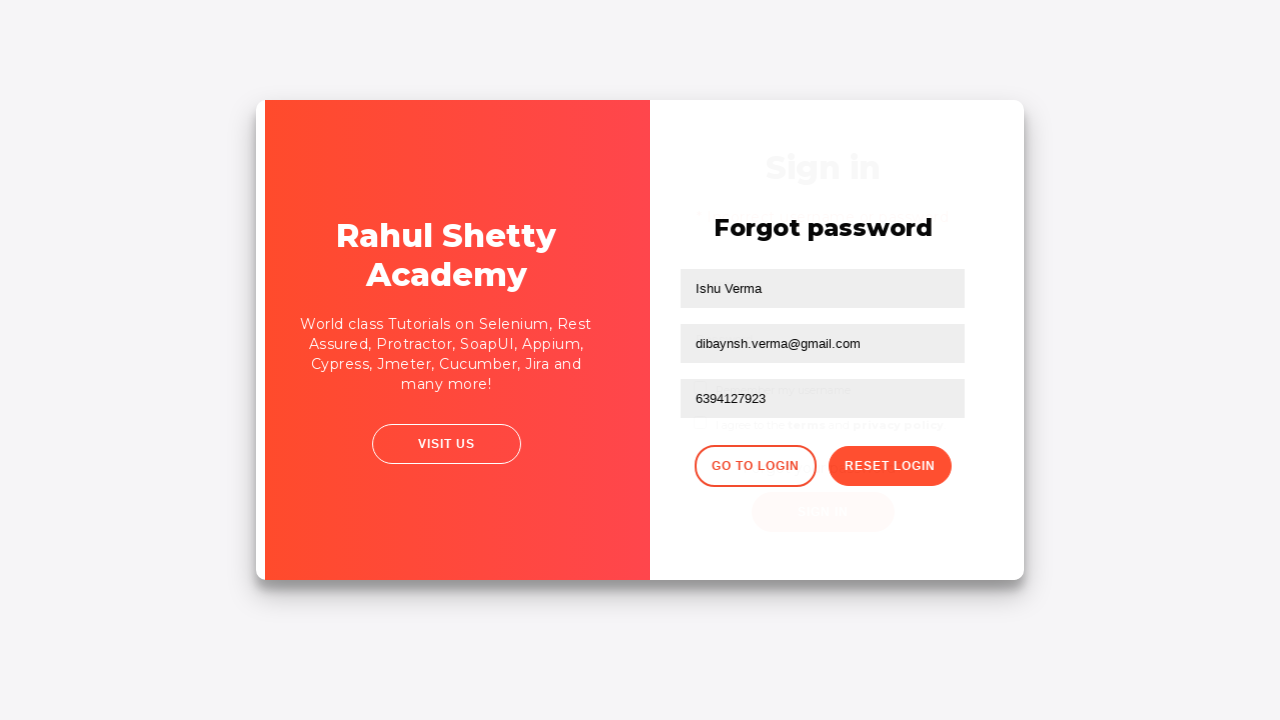

Waited for login form to load
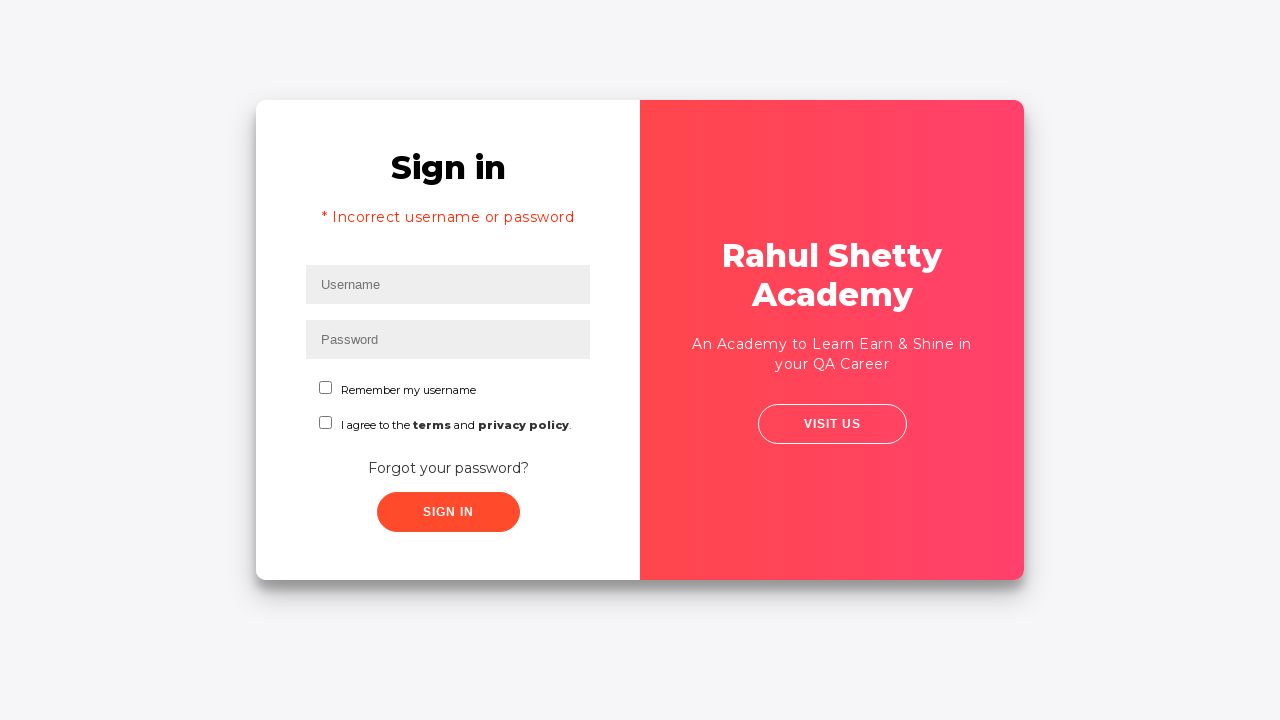

Filled username field with 'Ishu Verma' on login form on #inputUsername
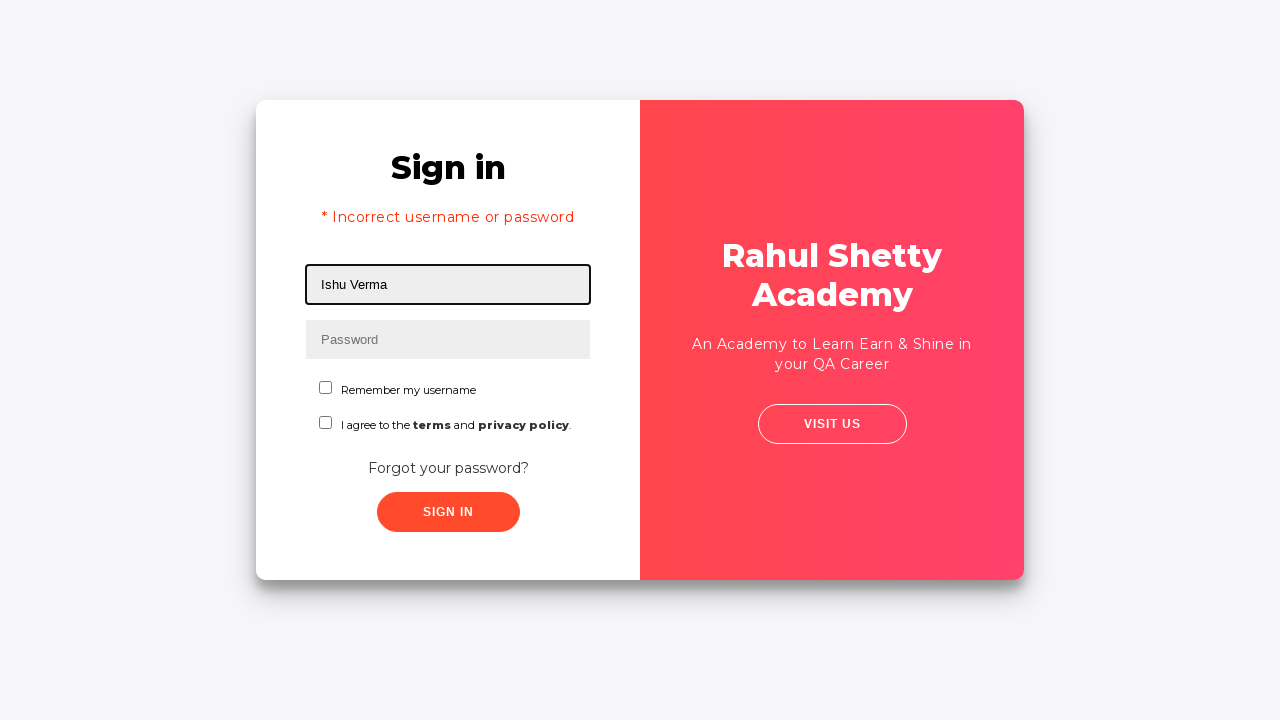

Filled password field with 'rahulshettyacademy' on input[type='password']
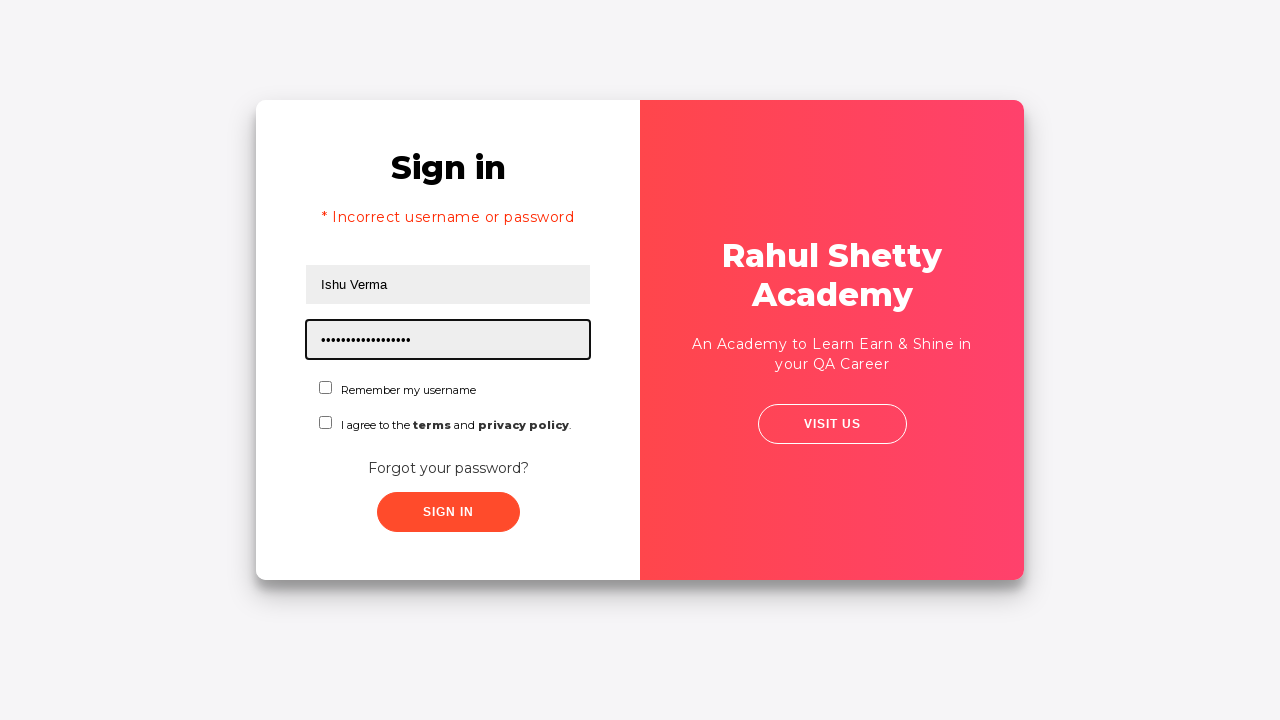

Selected checkbox for login confirmation at (326, 388) on #chkboxOne
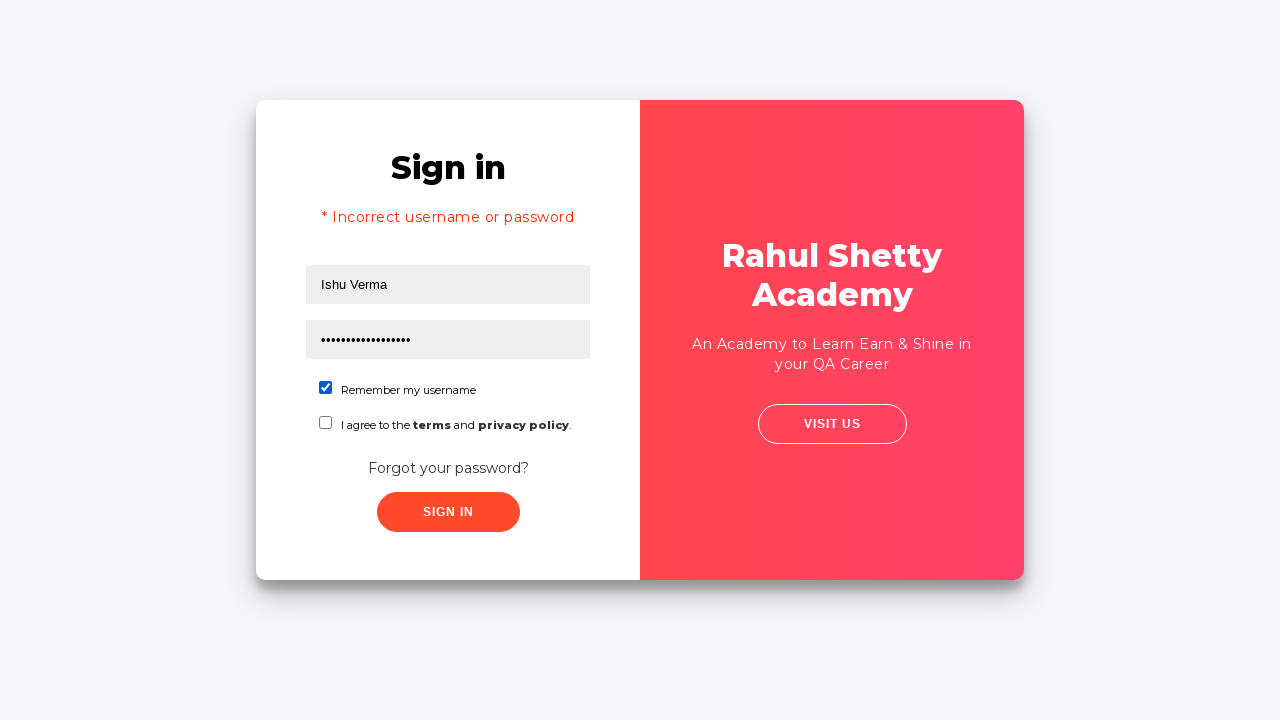

Clicked submit button to complete login at (448, 512) on .submit
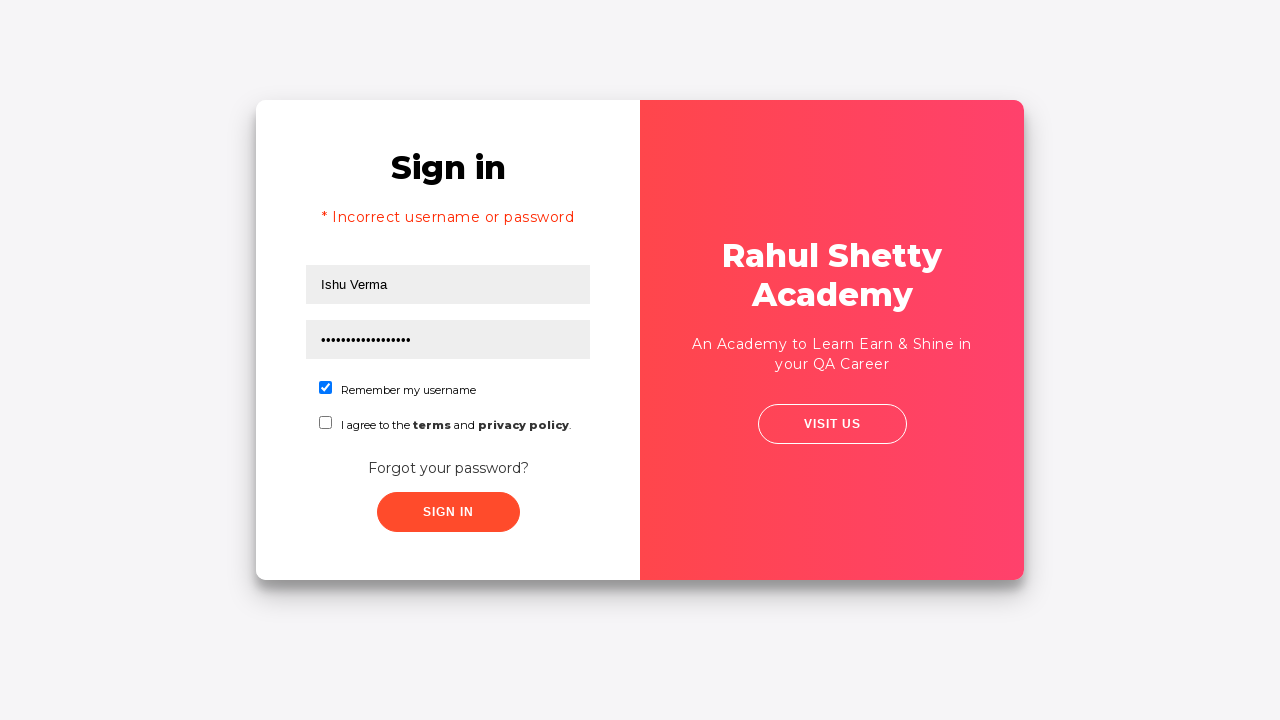

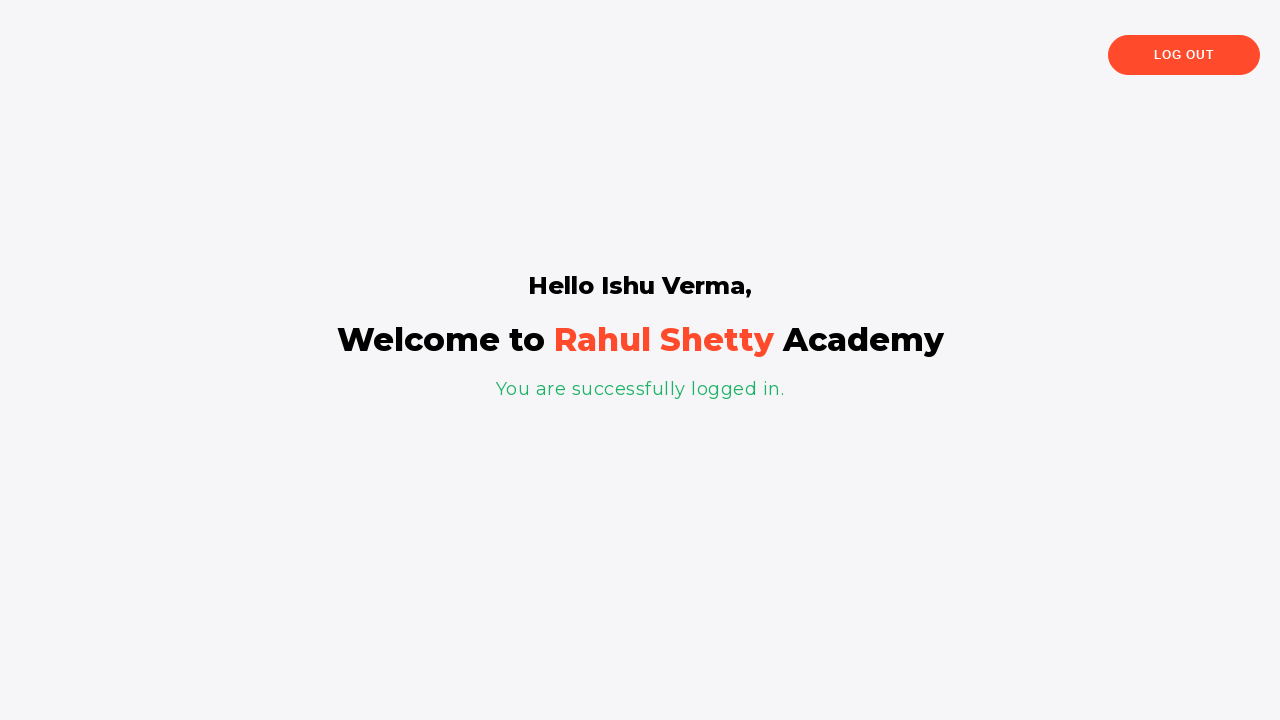